Tests the search functionality on testotomasyonu.com by searching for "phone", verifying products are found, clicking the first product, and verifying the product name contains "phone".

Starting URL: https://www.testotomasyonu.com

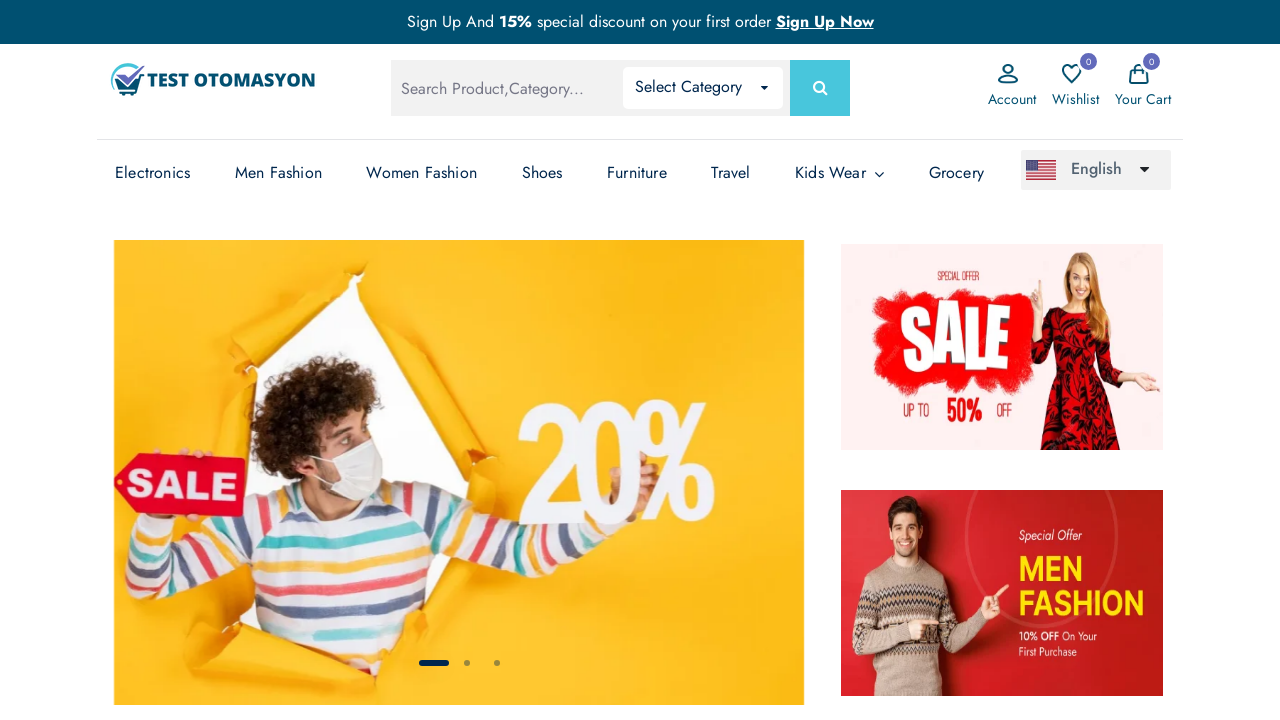

Verified homepage URL is correct
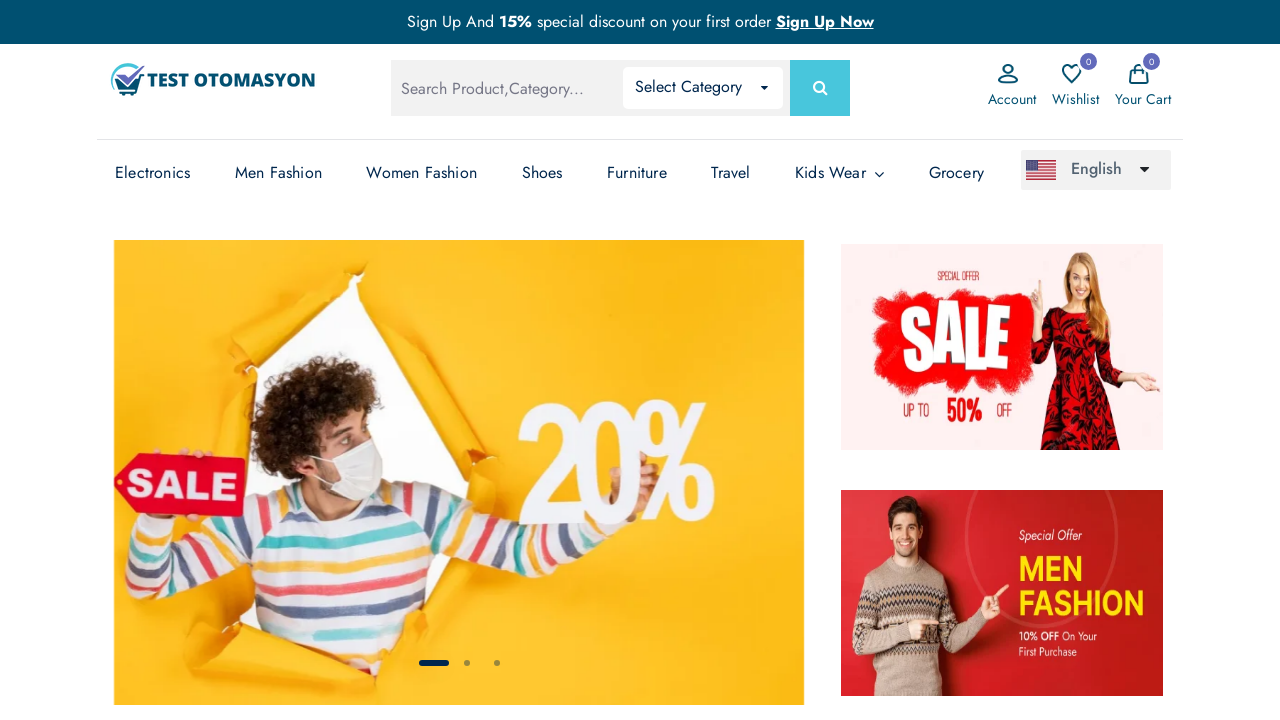

Filled search box with 'phone' on #global-search
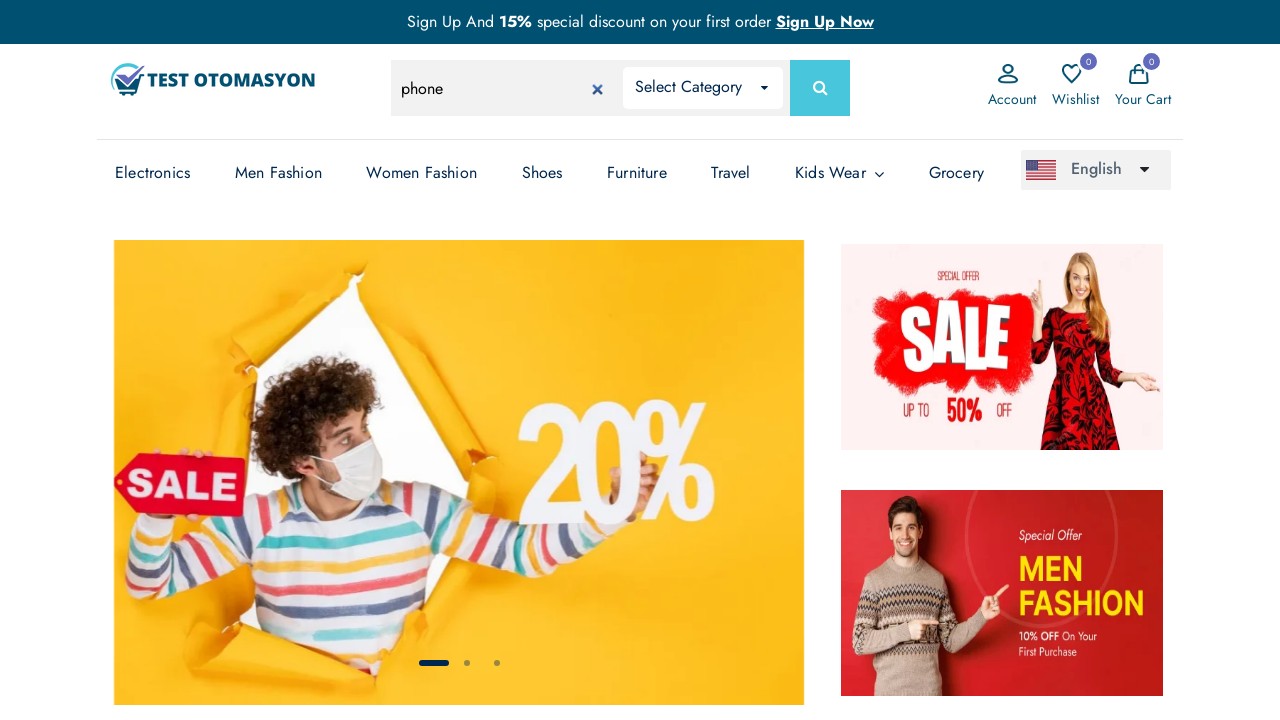

Pressed Enter to submit search for 'phone' on #global-search
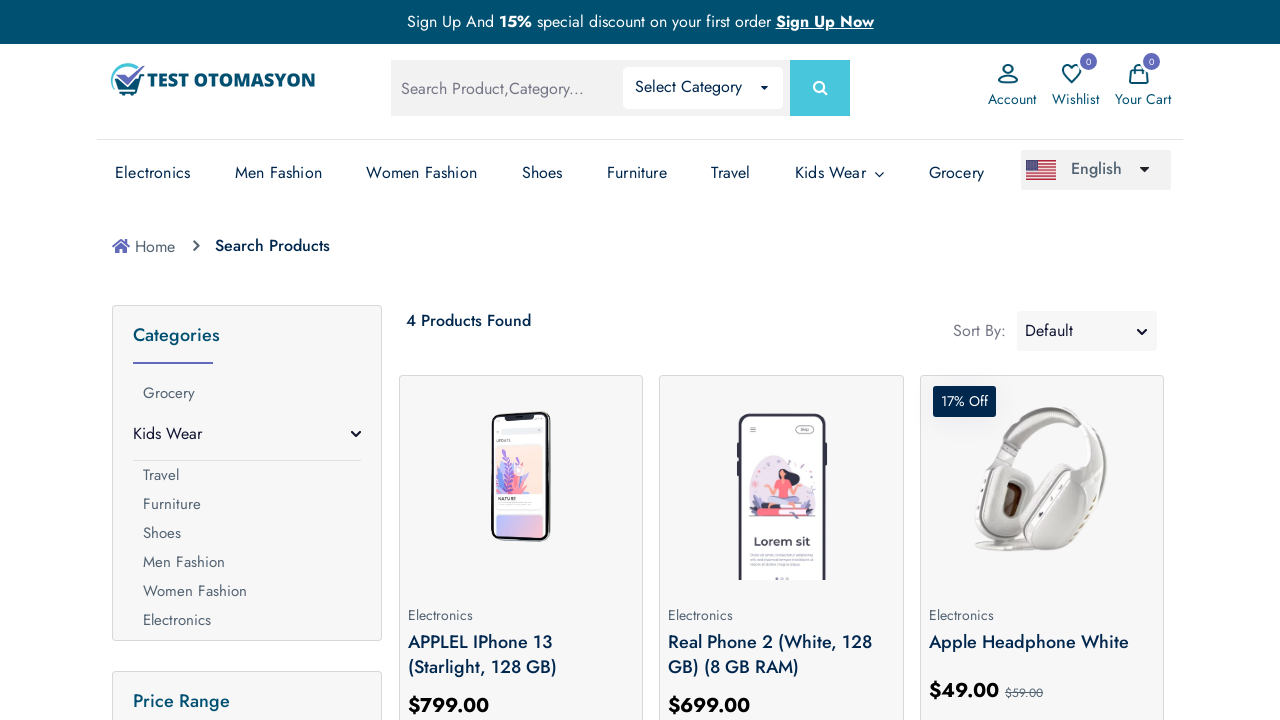

Search results loaded - product elements visible
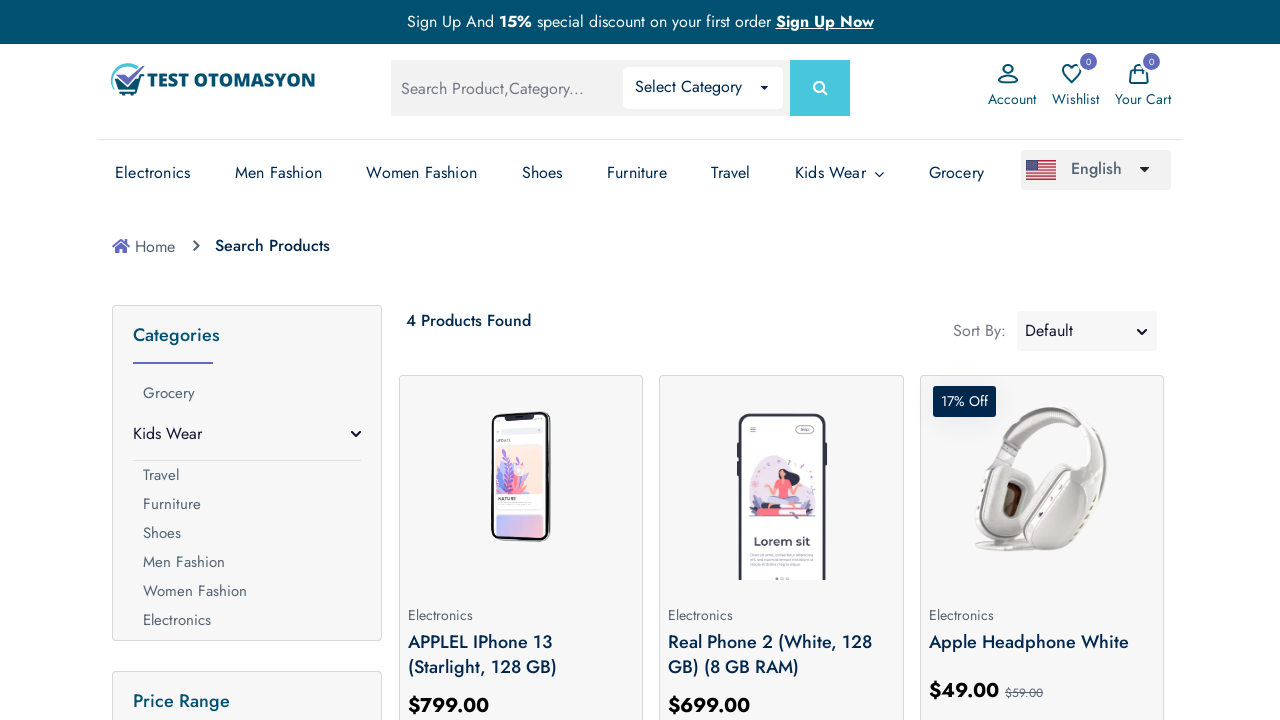

Verified 4 products found for 'phone'
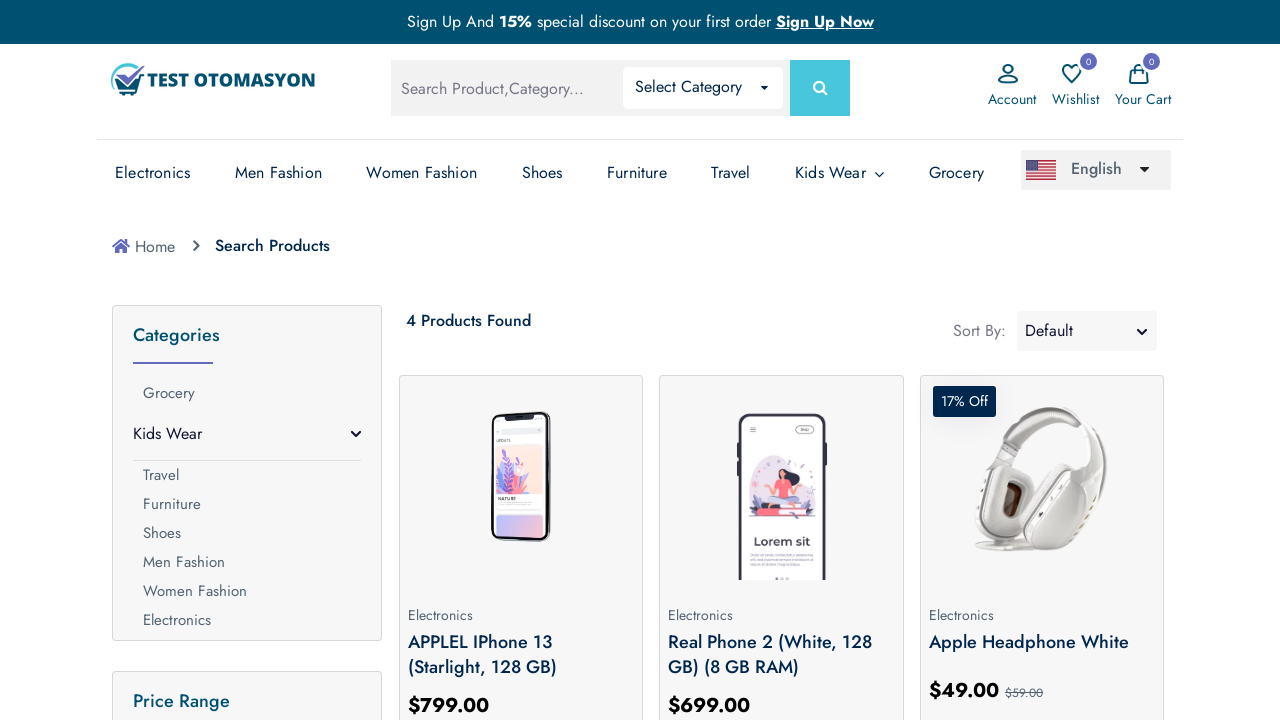

Clicked on the first product in search results at (521, 660) on xpath=//*[@class='product-detail mb-3'] >> nth=0
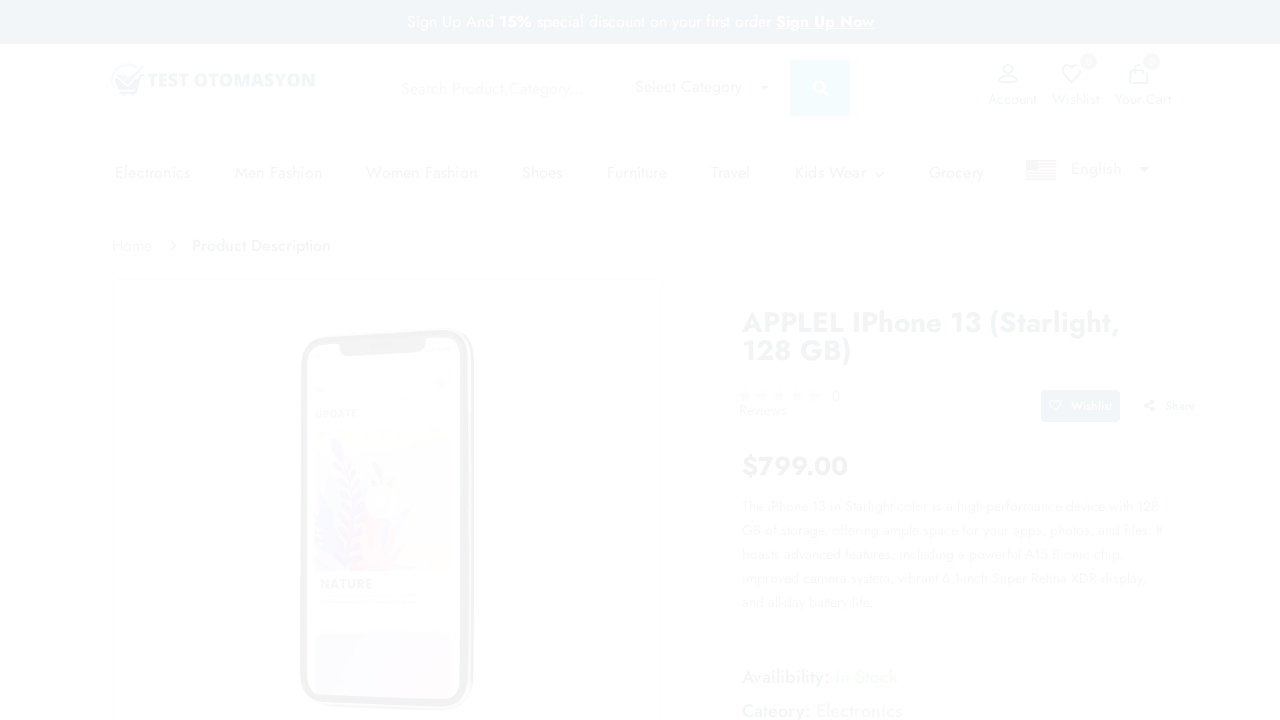

Product detail page loaded with product name visible
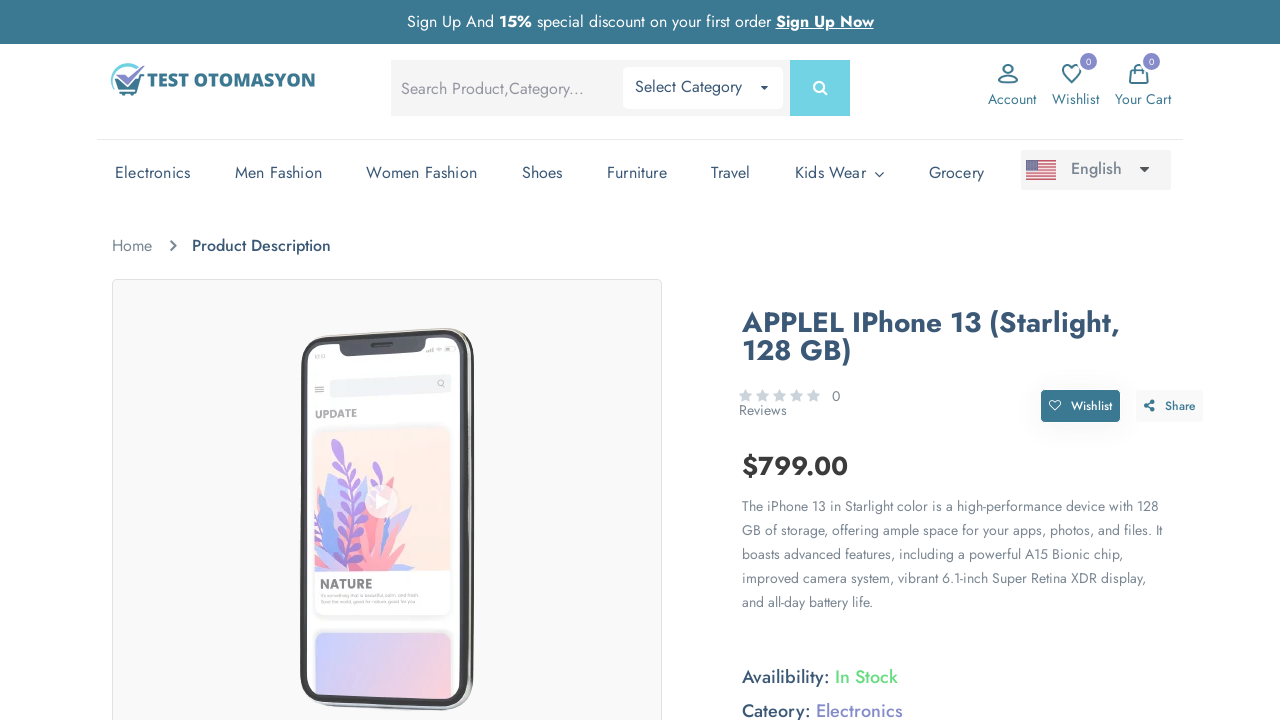

Verified product name 'applel iphone 13 (starlight, 128 gb)' contains 'phone'
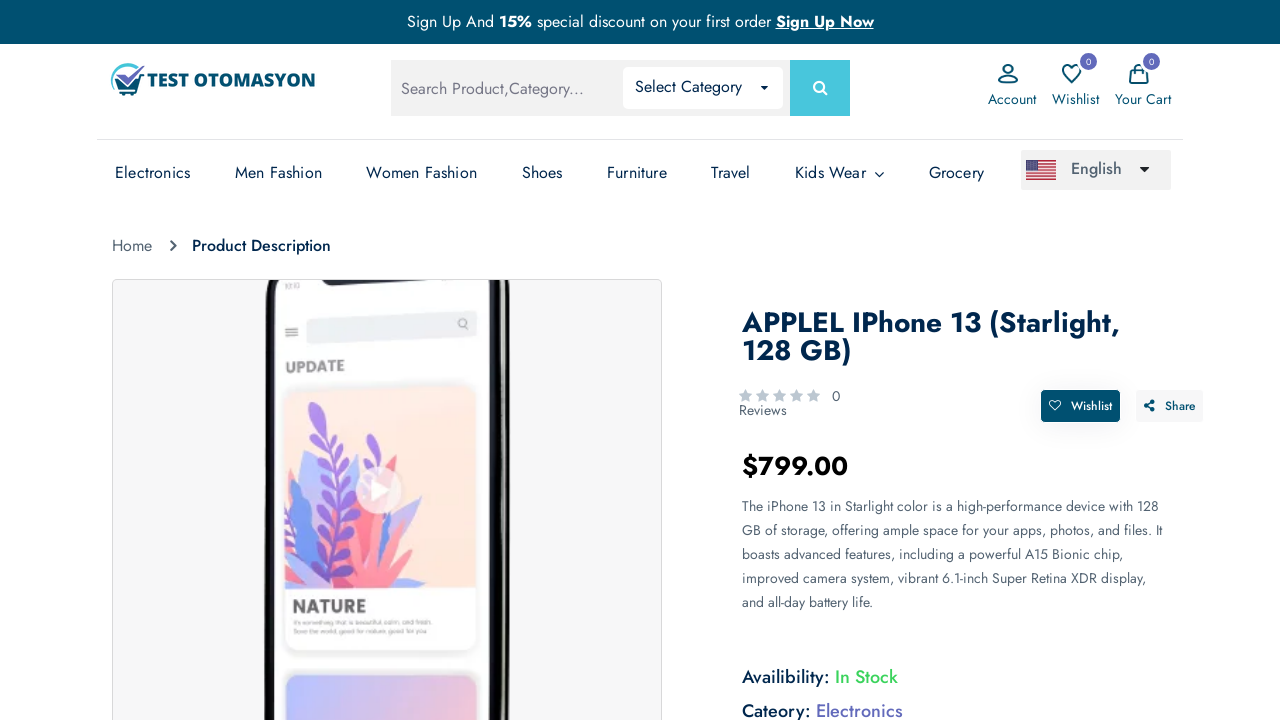

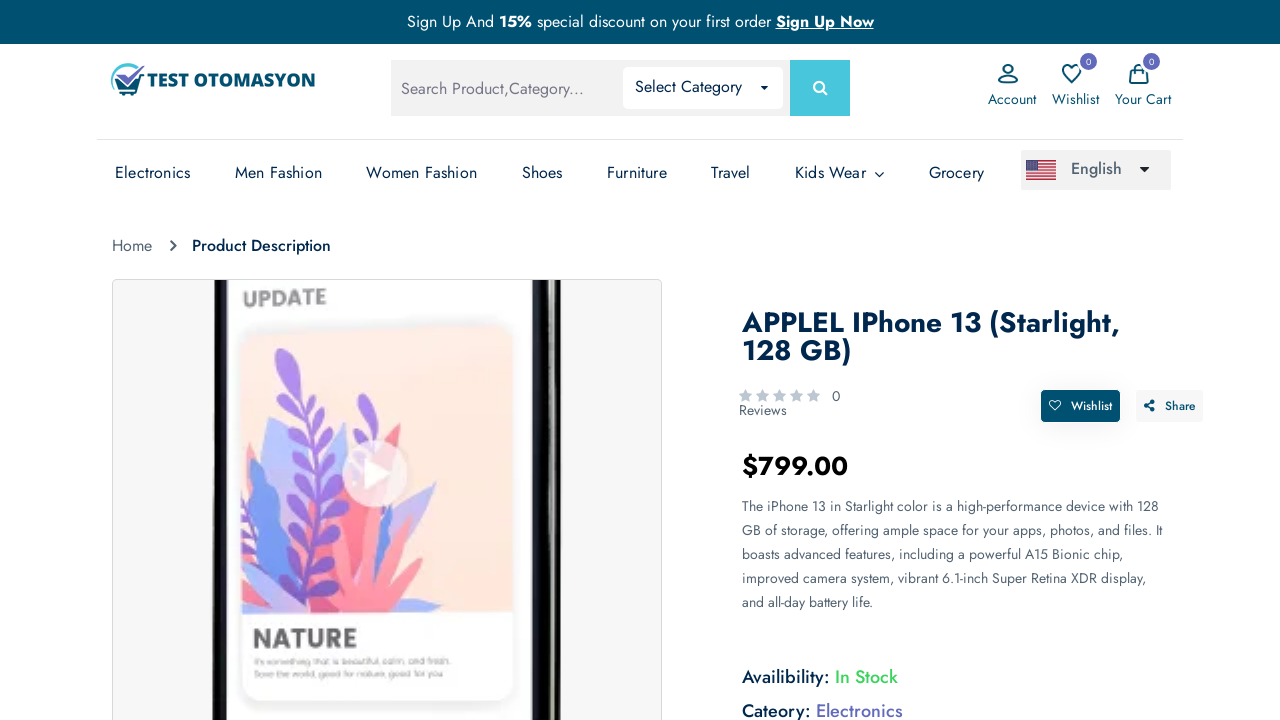